Tests the Practice Form on demoqa.com by filling out all form fields including name, email, gender, phone number, date of birth, subjects, hobbies, address, and state/city selection, then submits the form and verifies the success message is displayed.

Starting URL: https://demoqa.com/

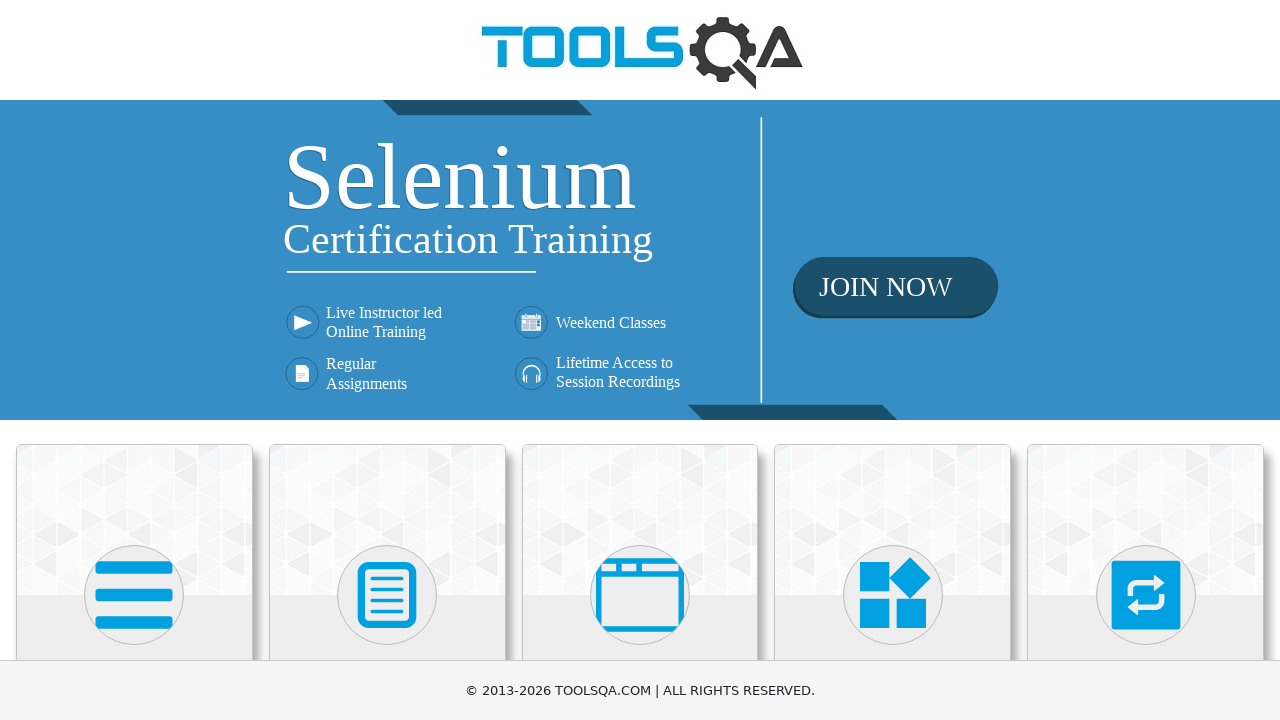

Scrolled down the page
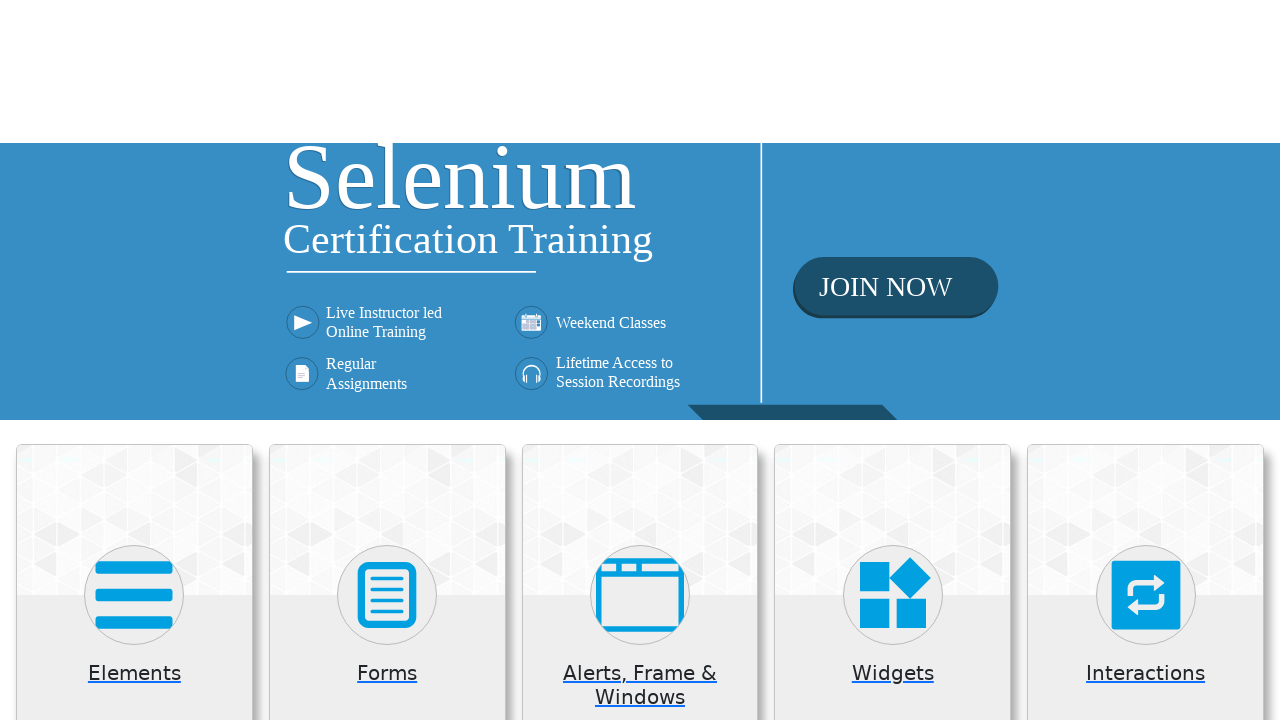

Clicked on Forms card at (387, 43) on xpath=//h5[contains(text(),'Forms')]
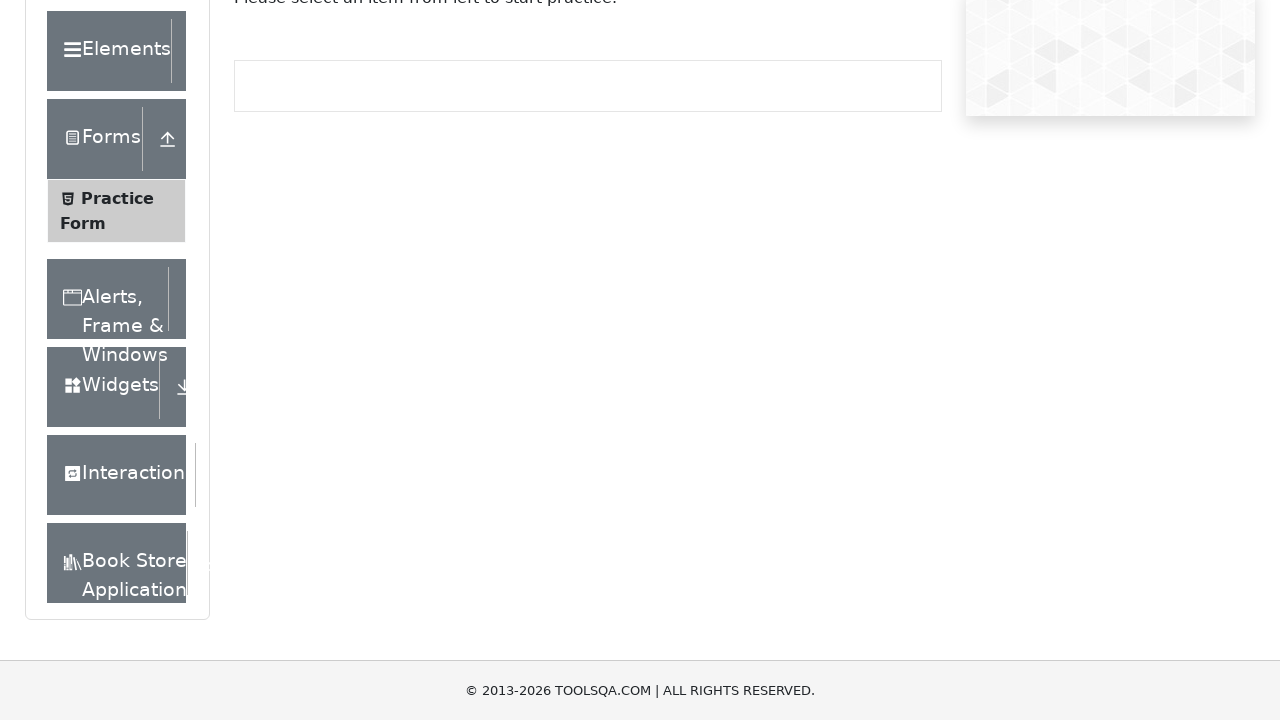

Clicked on Practice Form in the sidebar at (117, 198) on text=Practice Form
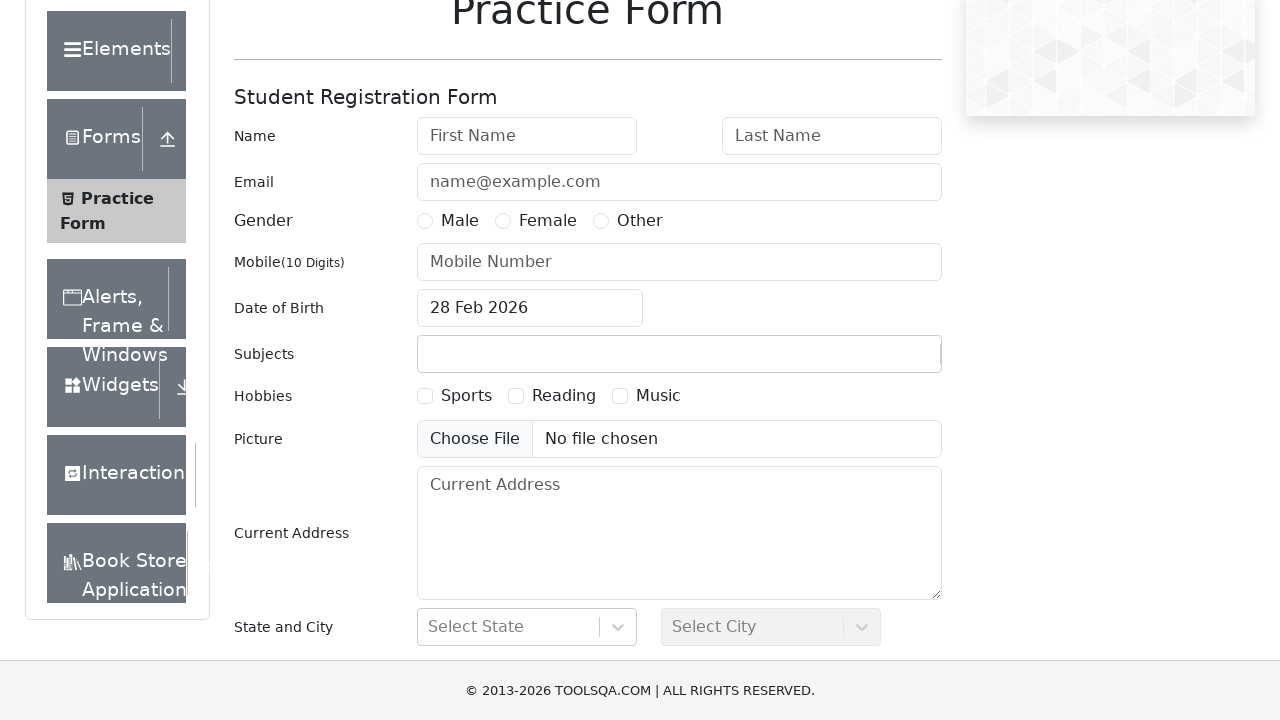

Filled in first name field with 'Nurullah' on #firstName
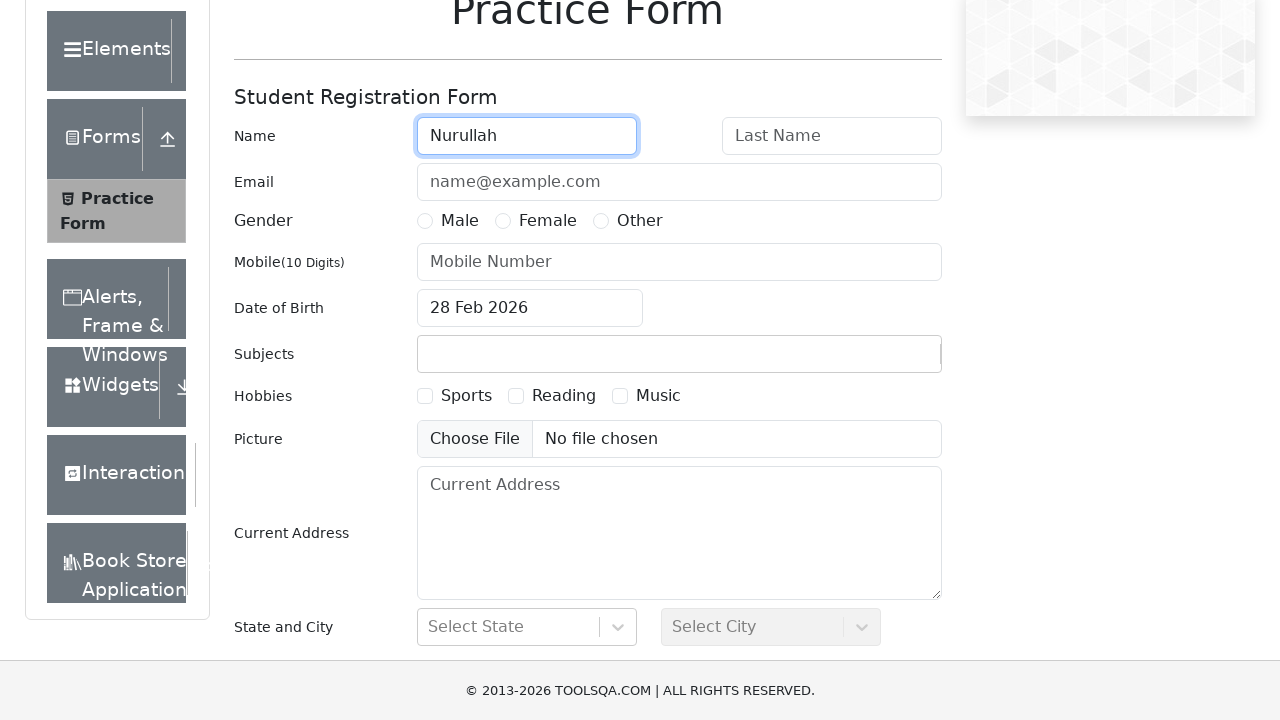

Filled in last name field with 'Karakose' on #lastName
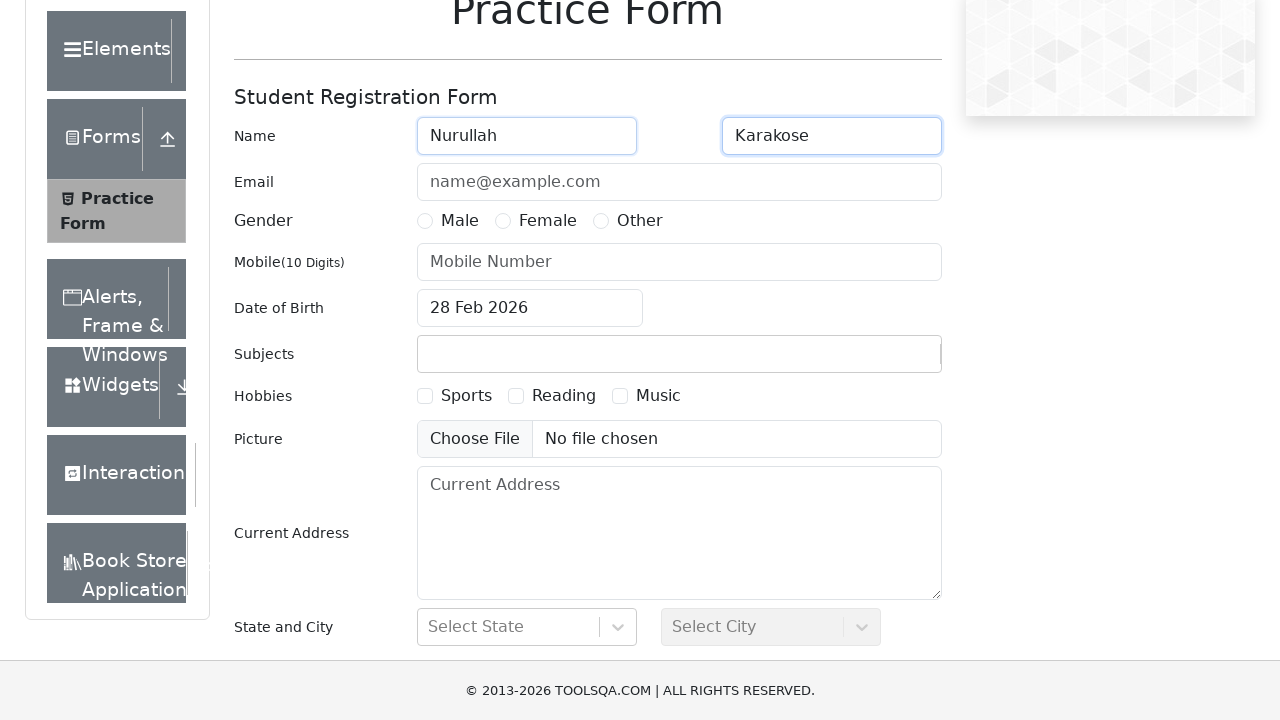

Filled in email field with 'karakosenurullah@gmail.com' on #userEmail
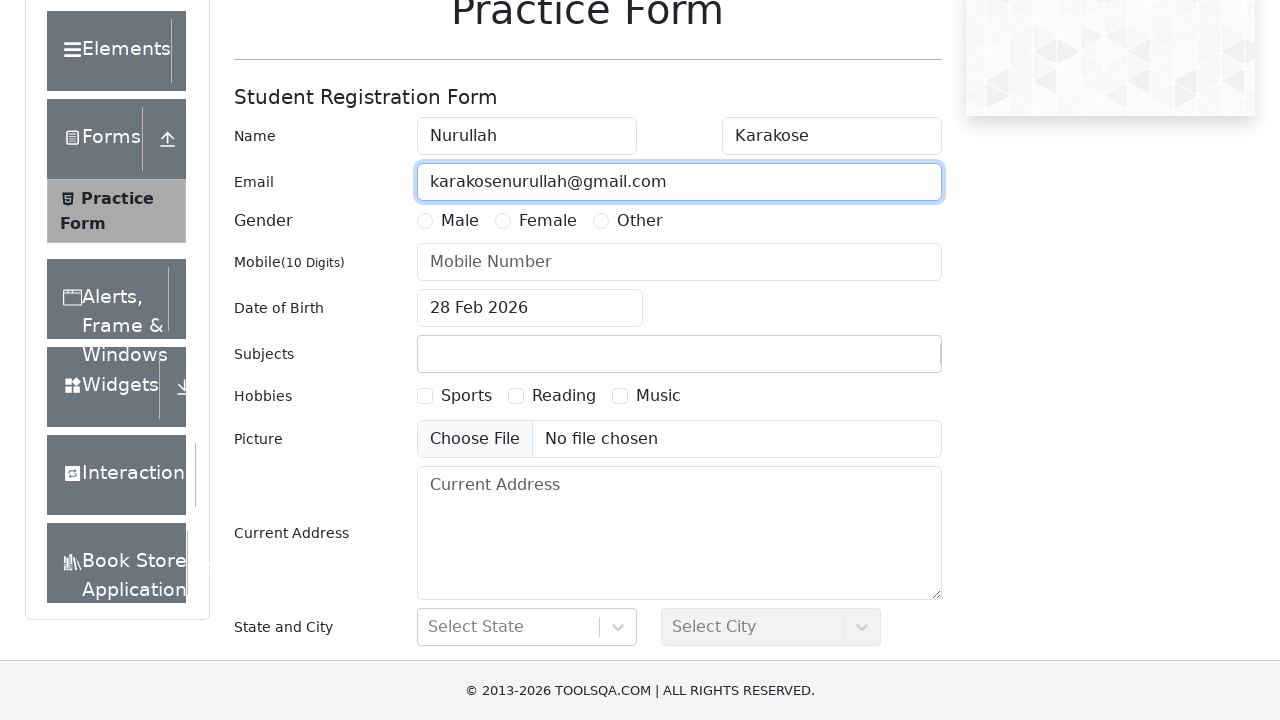

Selected Male gender option at (460, 221) on label[for='gender-radio-1']
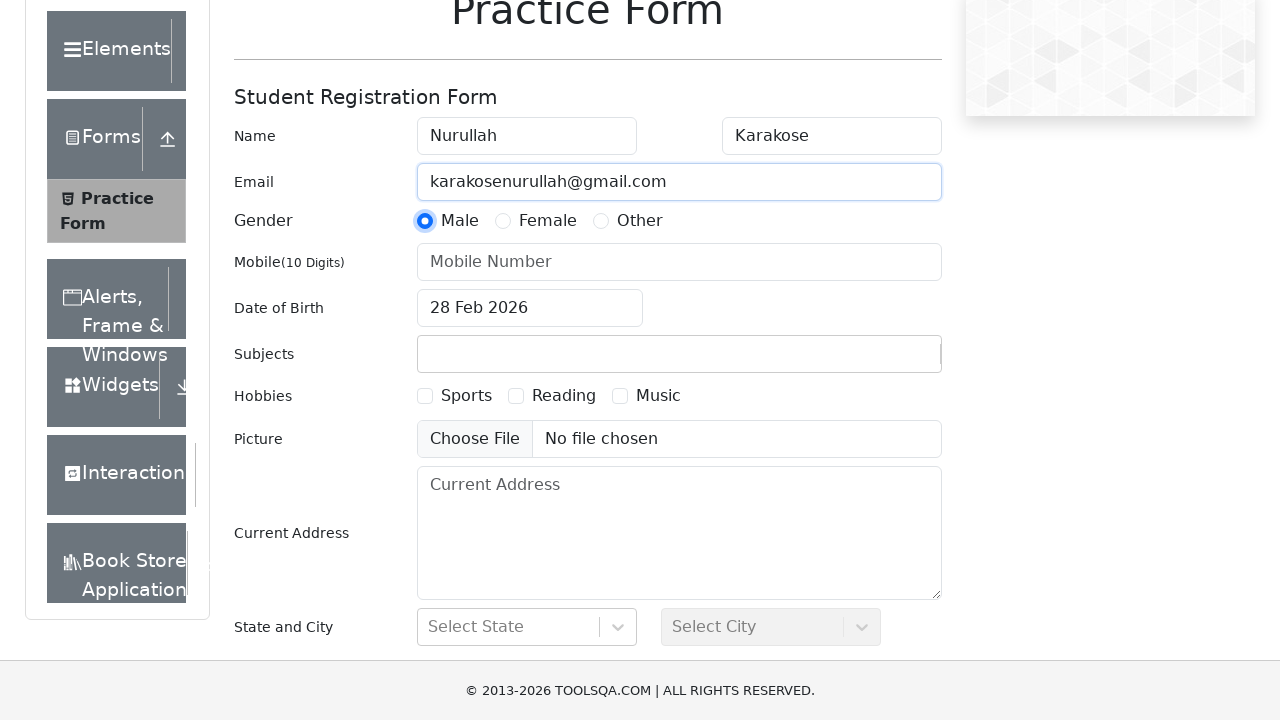

Filled in phone number field with '5468014438' on #userNumber
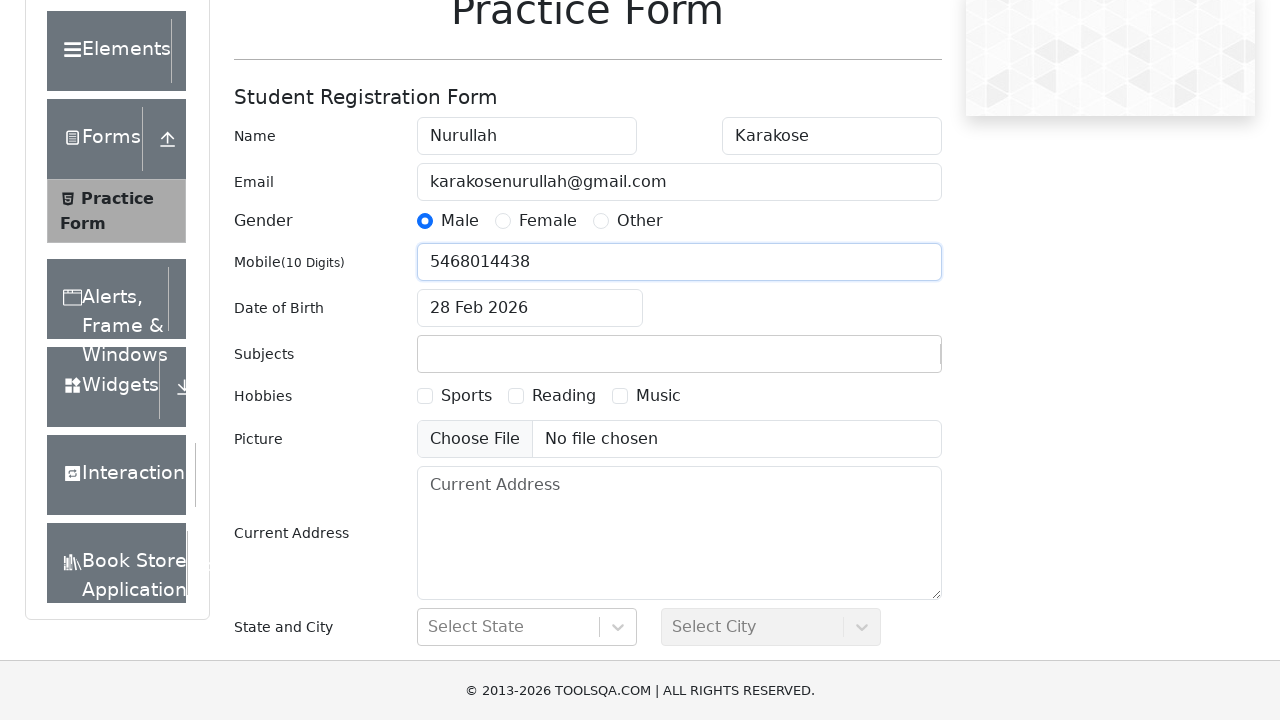

Clicked on date of birth field at (530, 308) on #dateOfBirthInput
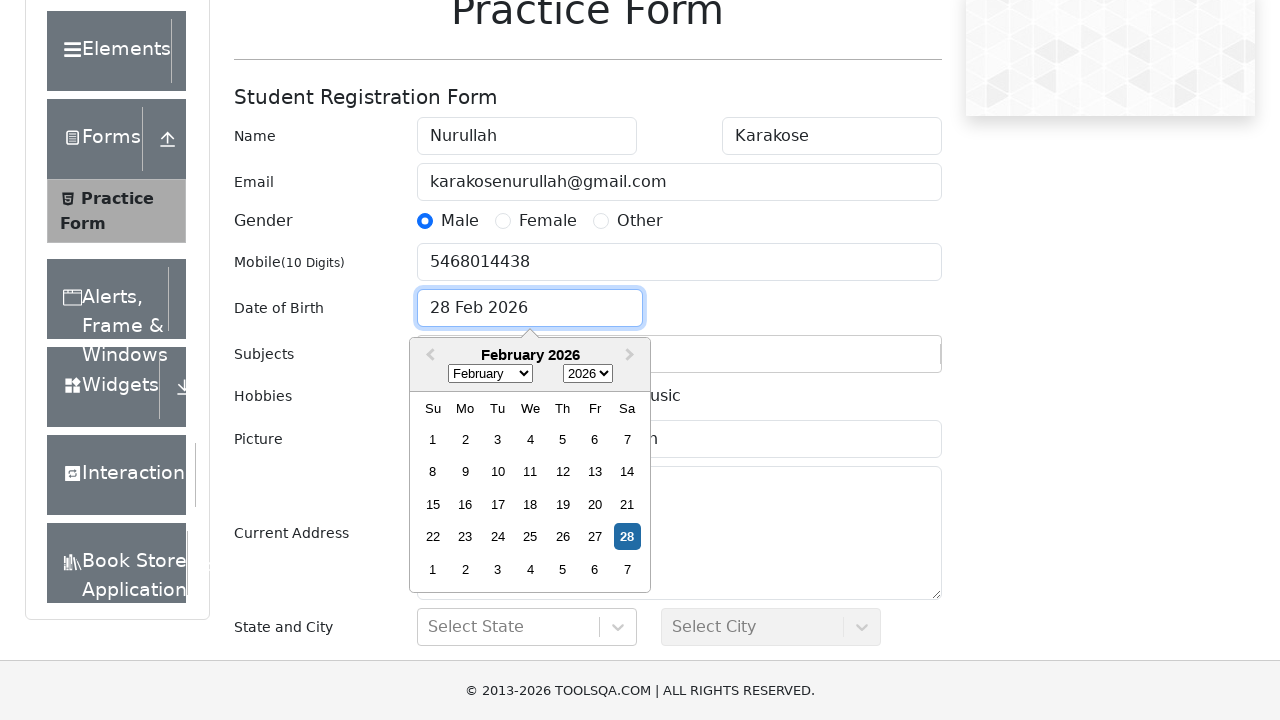

Filled in date of birth with '24 Jan 1992' on #dateOfBirthInput
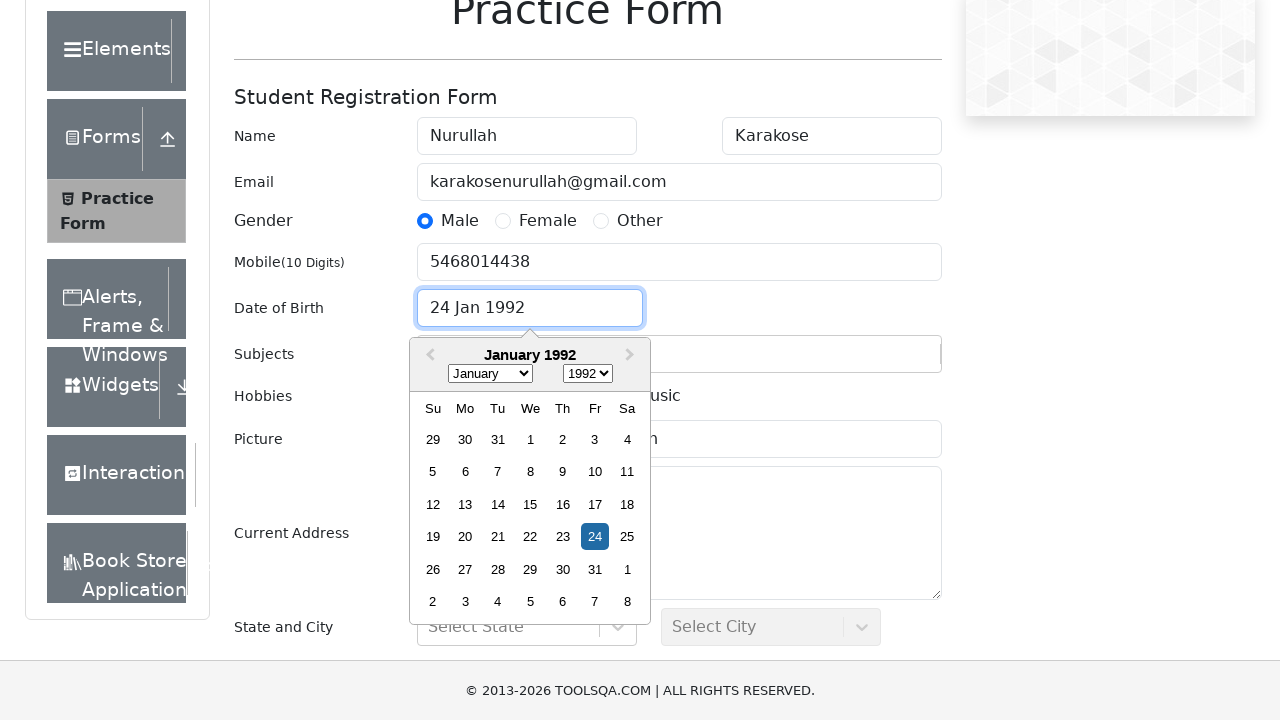

Closed date picker by pressing Escape
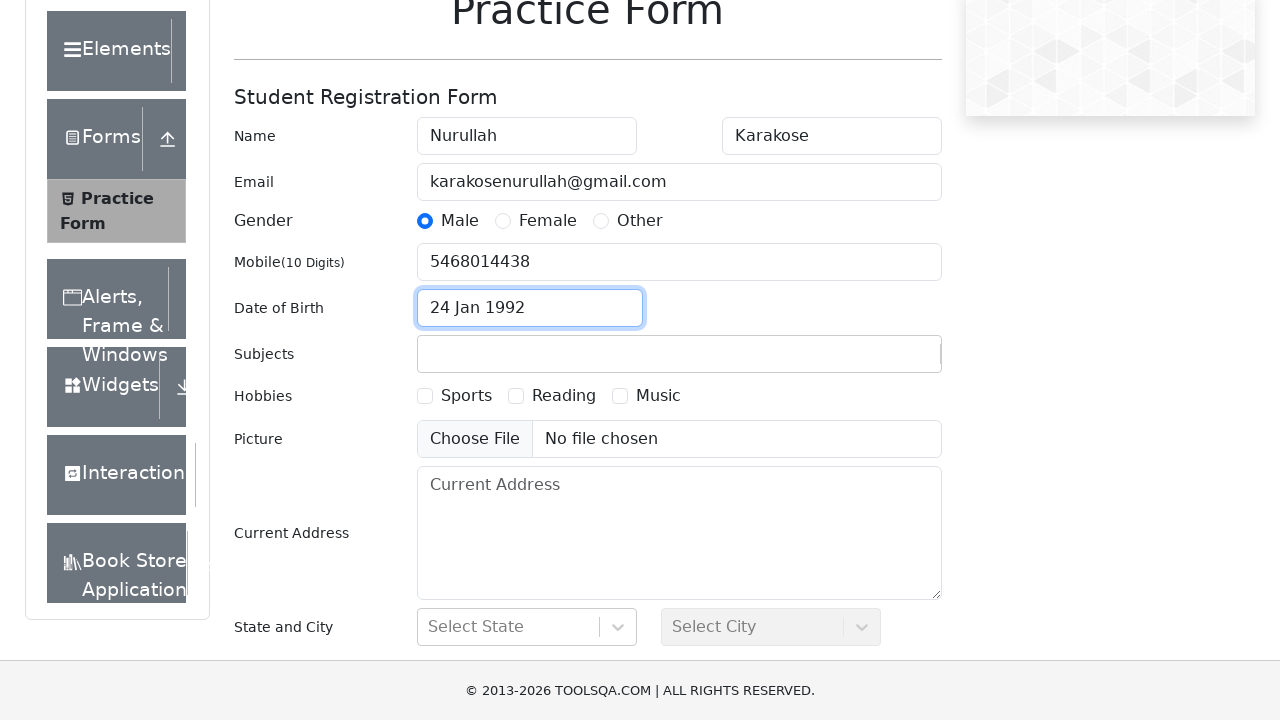

Clicked on subjects input field at (430, 354) on #subjectsInput
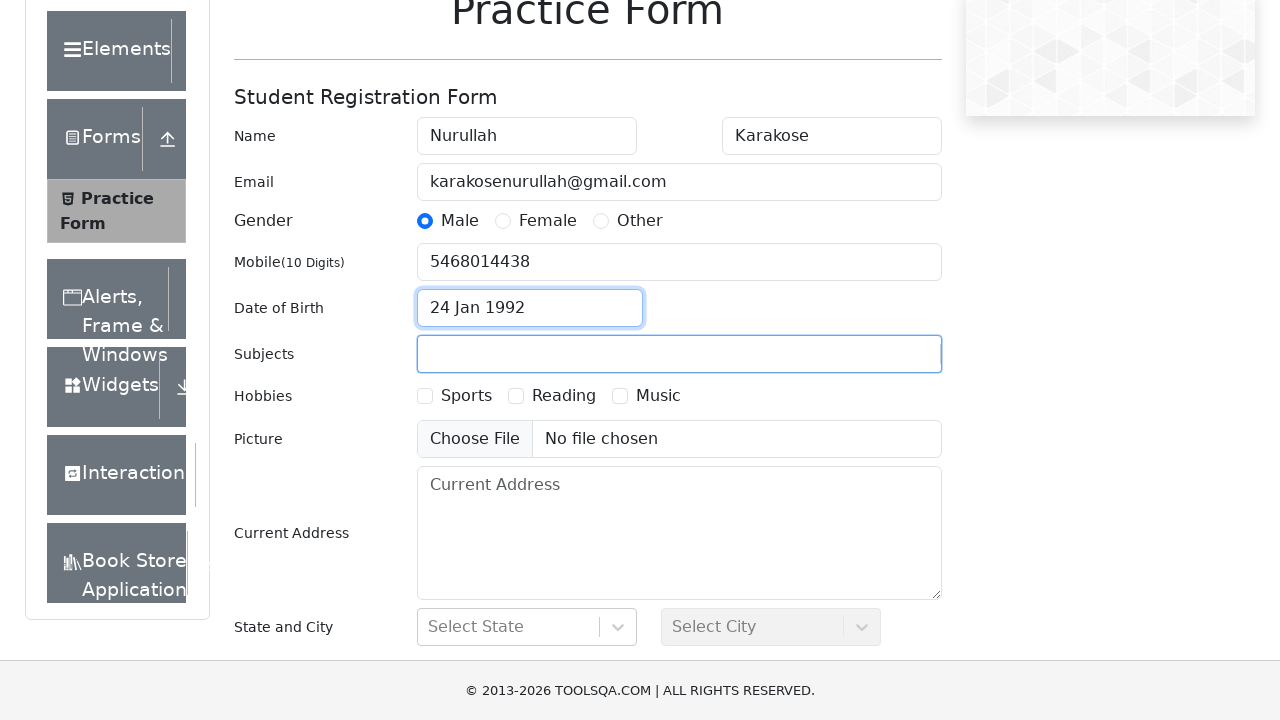

Filled in subjects field with 'Computer Science' on #subjectsInput
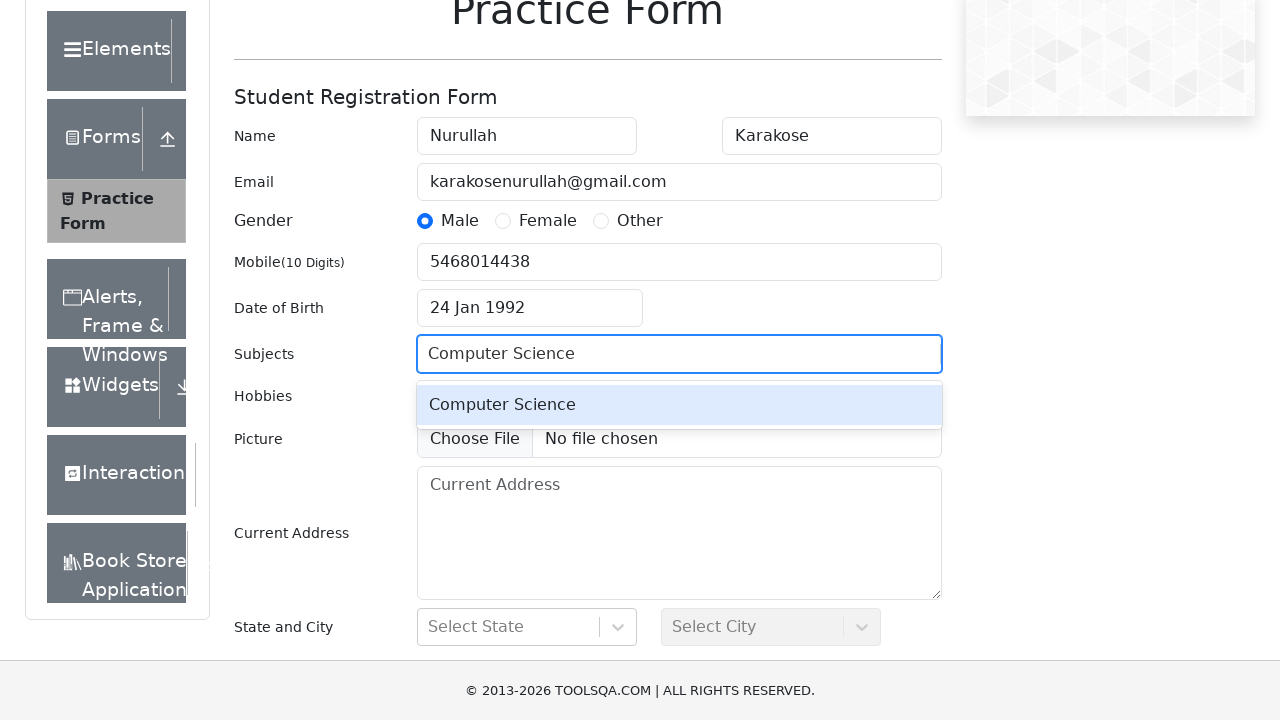

Confirmed subject selection by pressing Enter
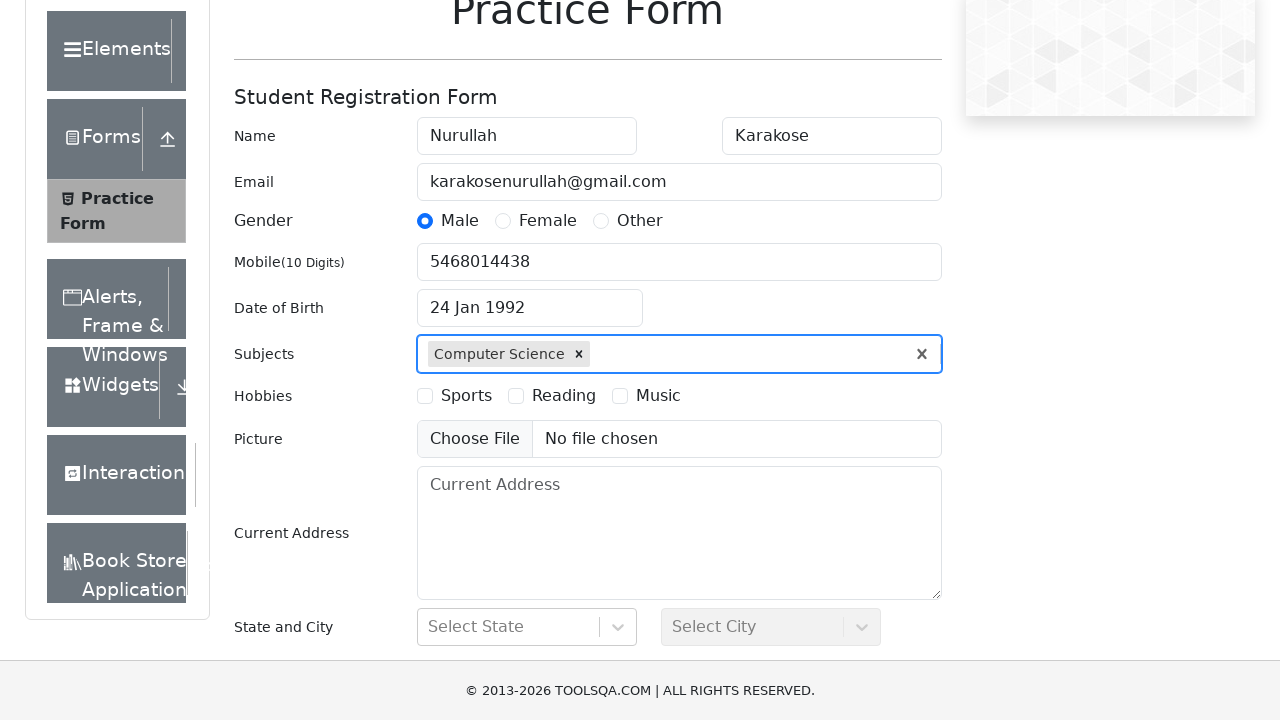

Selected Sports hobby checkbox at (466, 396) on label[for='hobbies-checkbox-1']
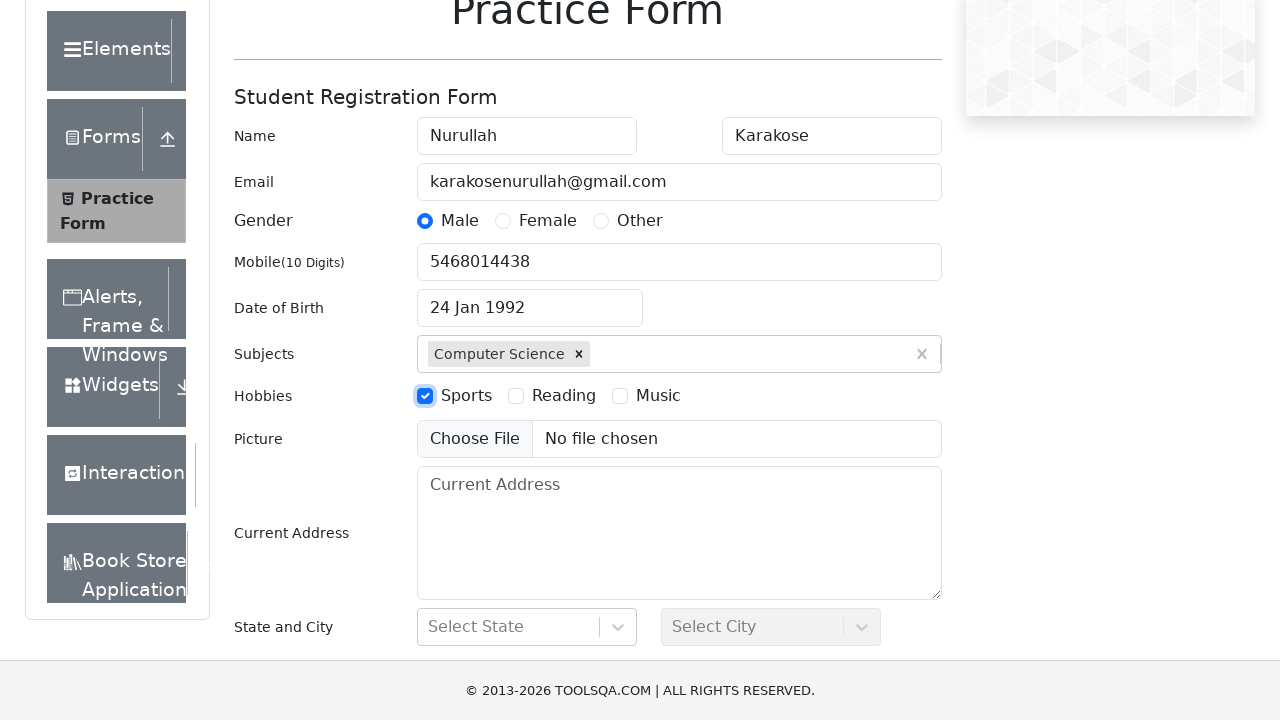

Filled in current address field with 'Antakya/HATAY' on #currentAddress
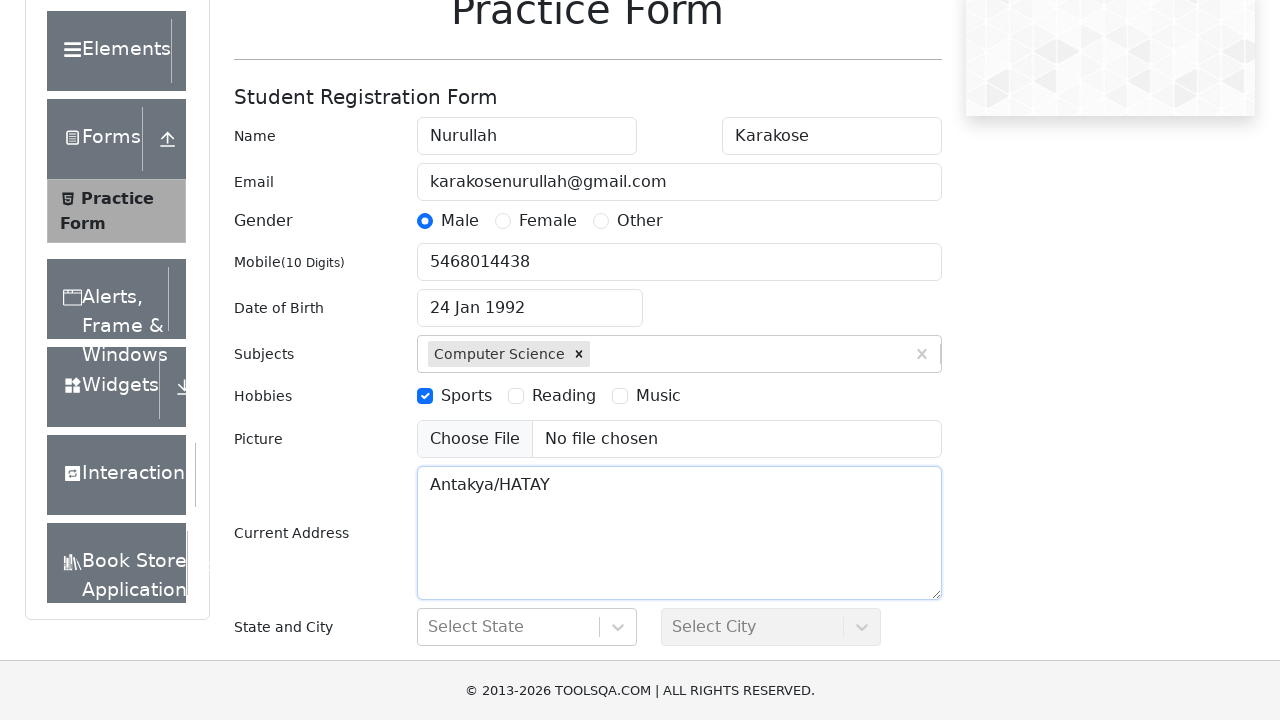

Clicked on state dropdown at (527, 627) on #state
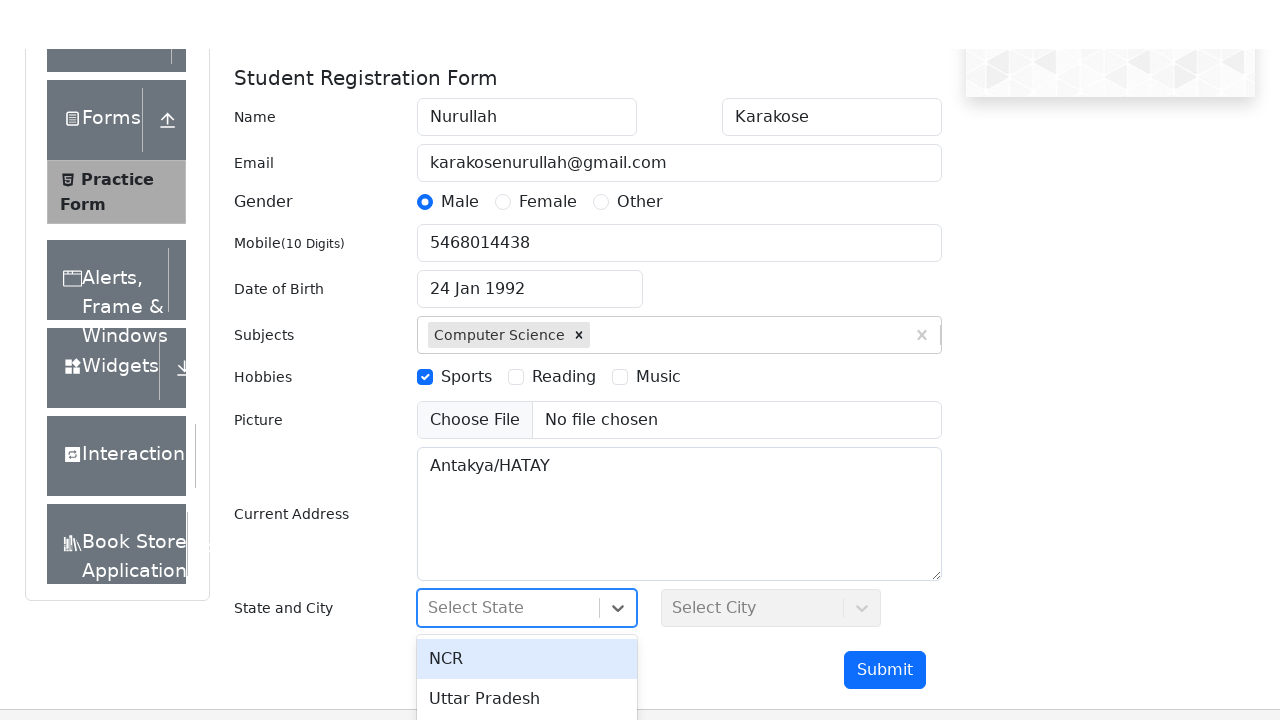

Typed 'NCR' to search for state
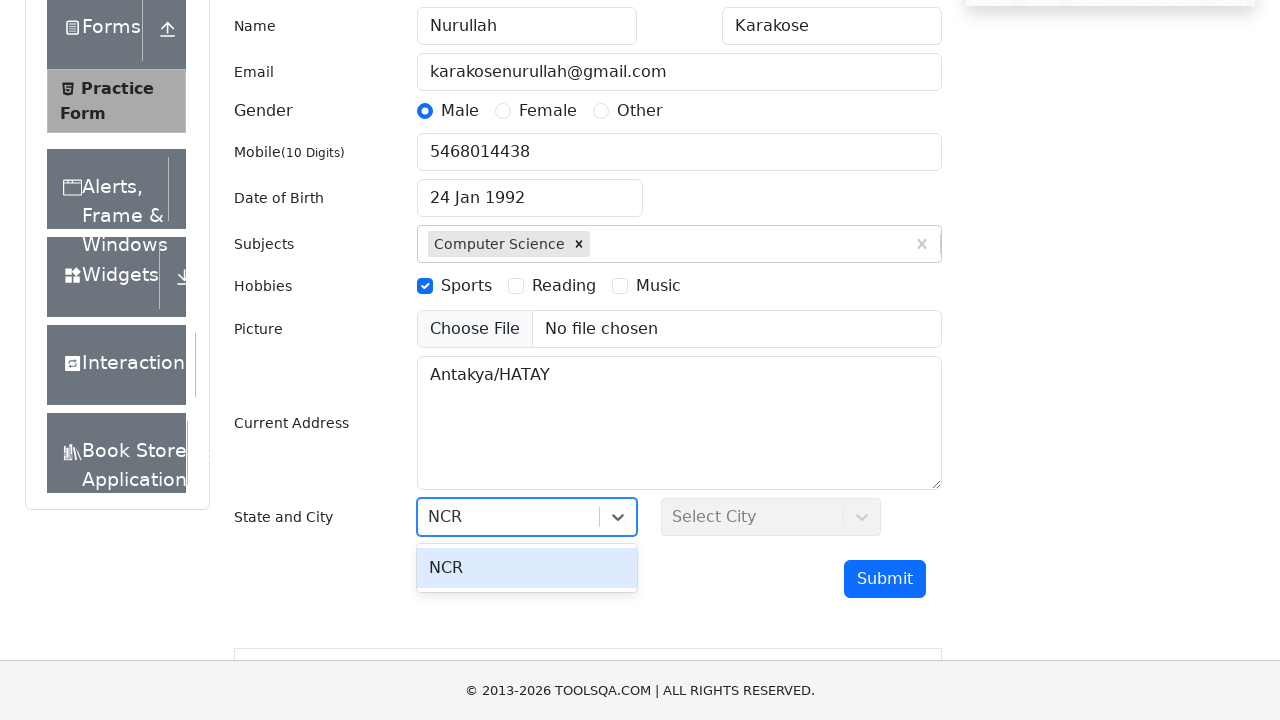

Selected NCR state by pressing Enter
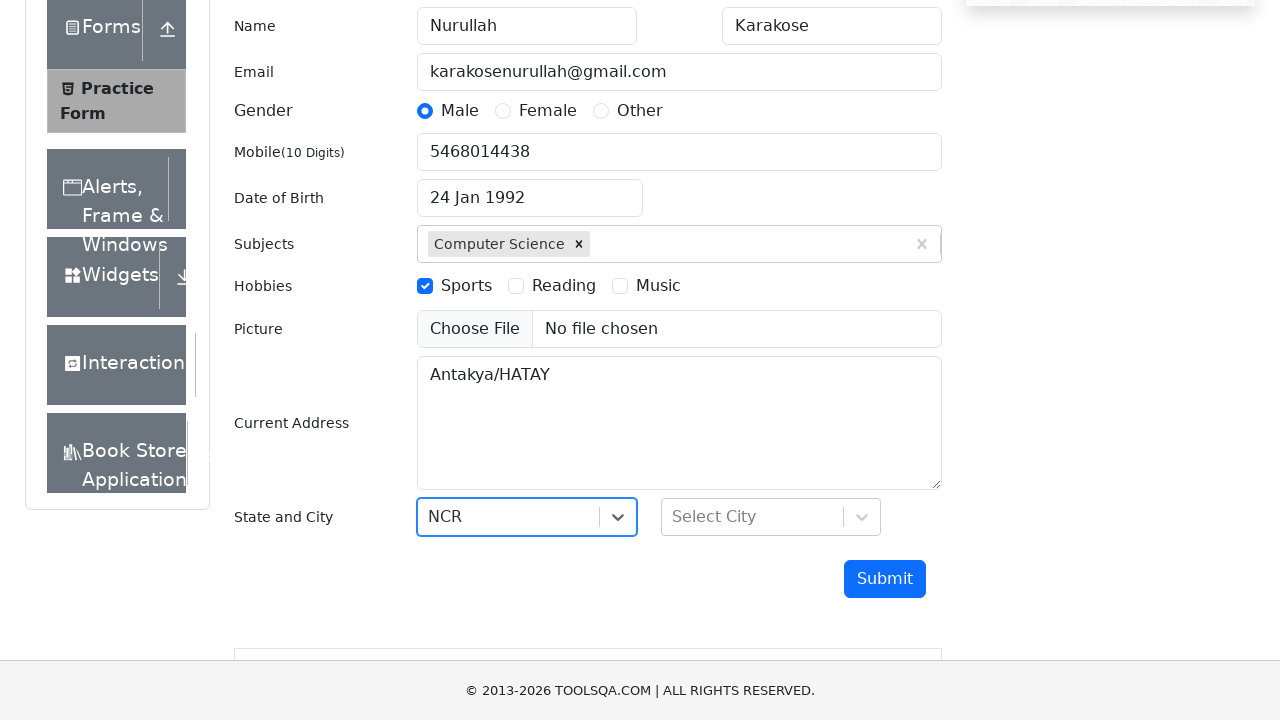

Clicked on city dropdown at (771, 517) on #city
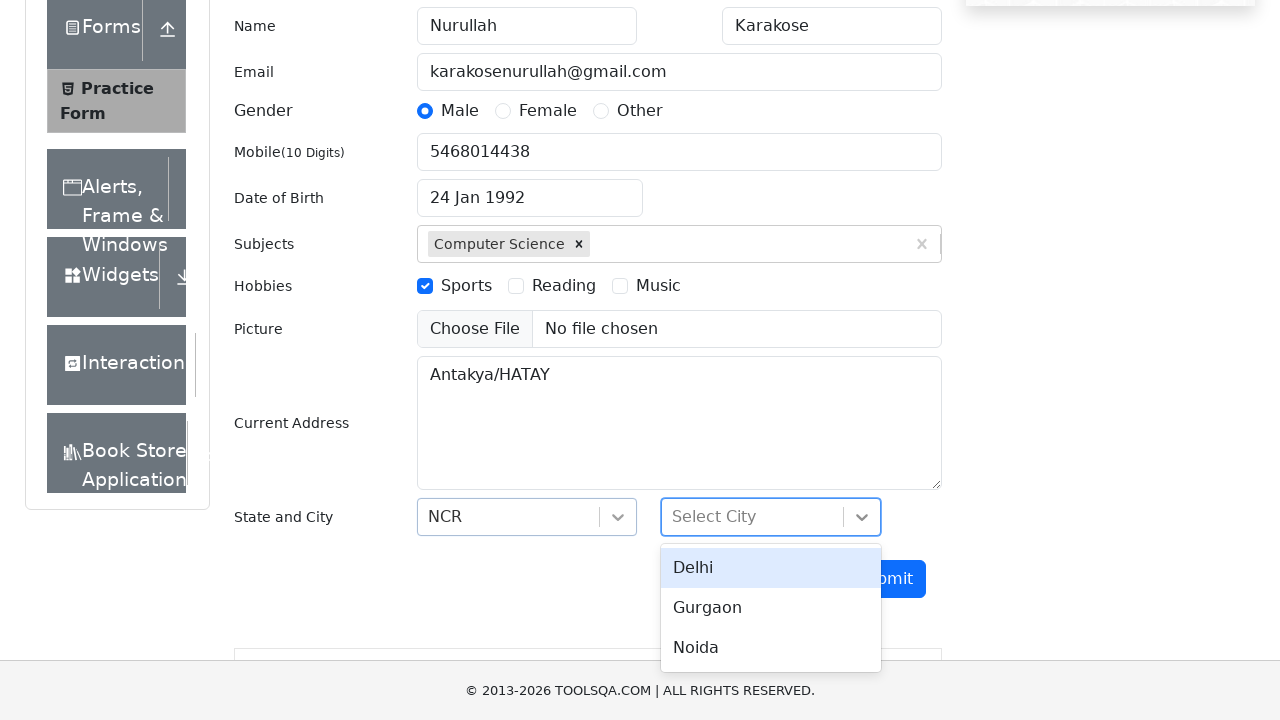

Typed 'Delhi' to search for city
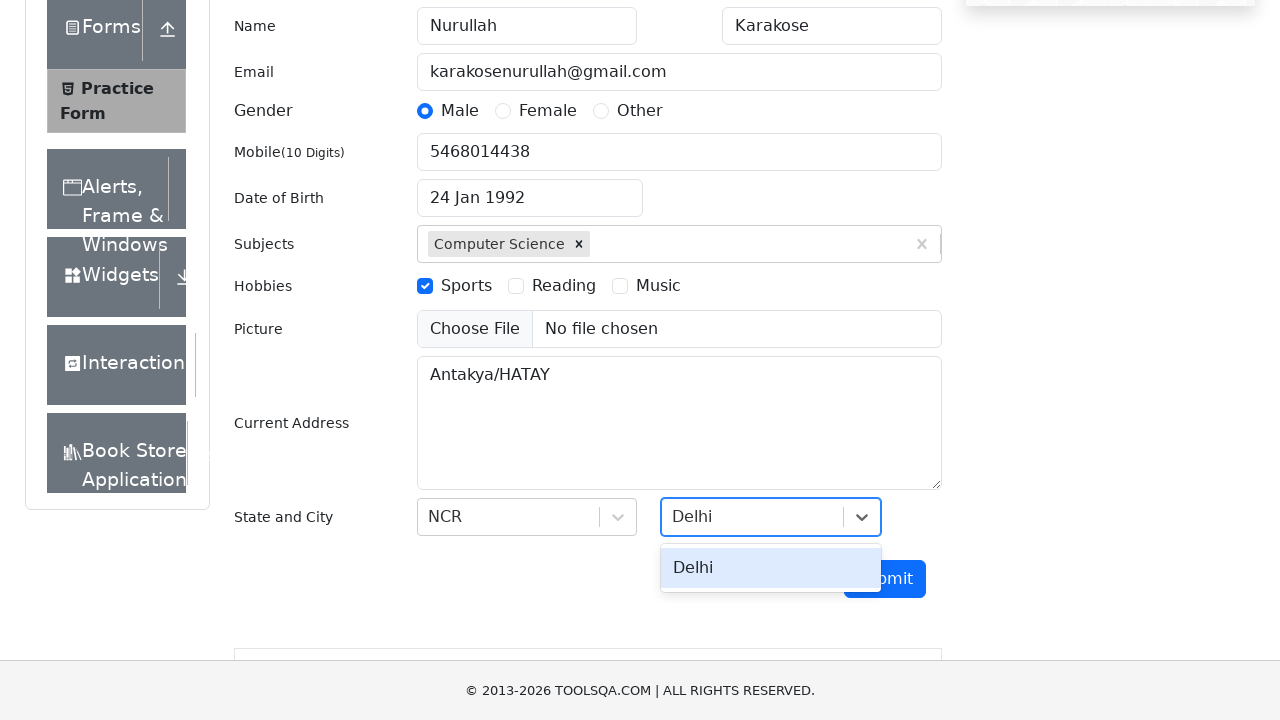

Selected Delhi city by pressing Enter
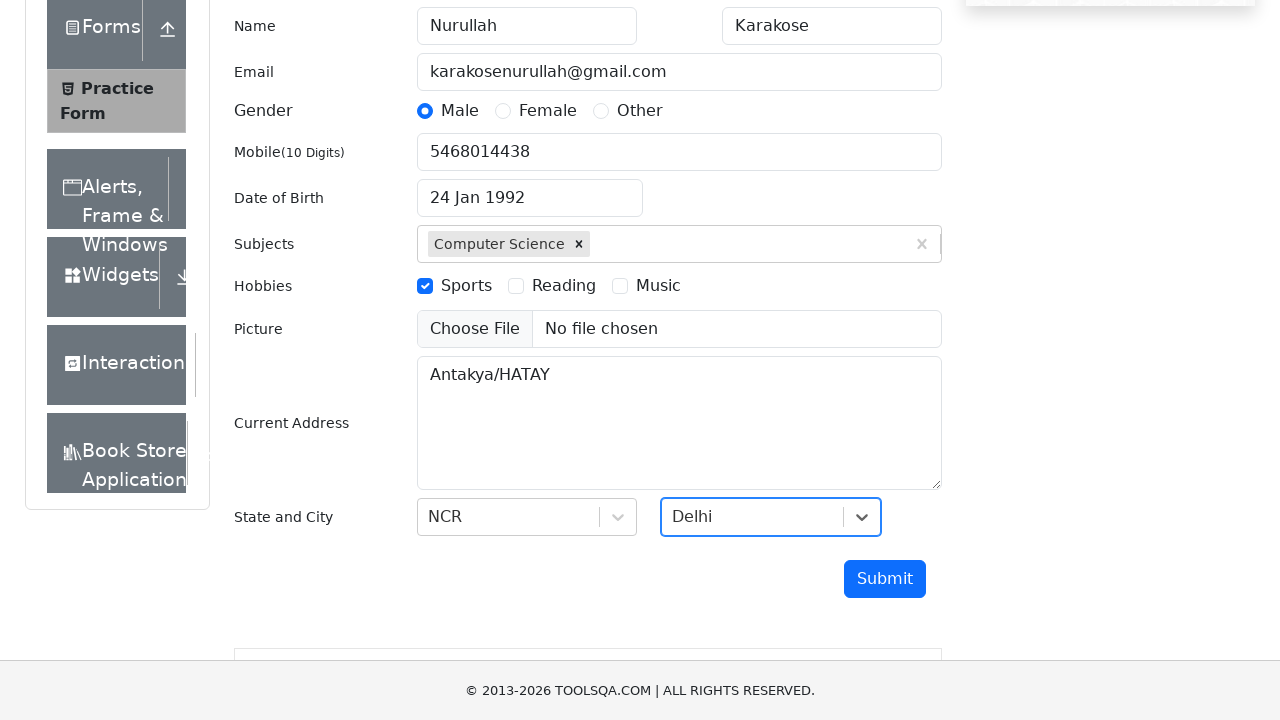

Clicked submit button to submit the form at (885, 579) on #submit
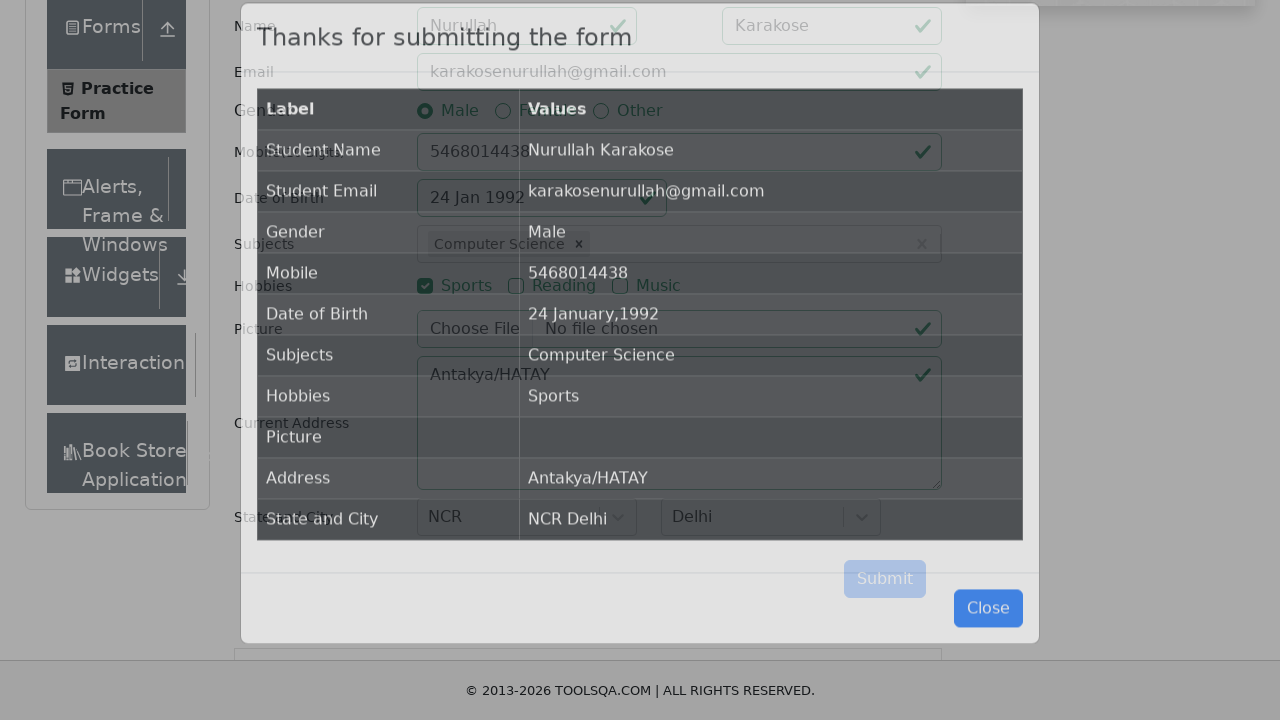

Form submission successful - modal content loaded with success message
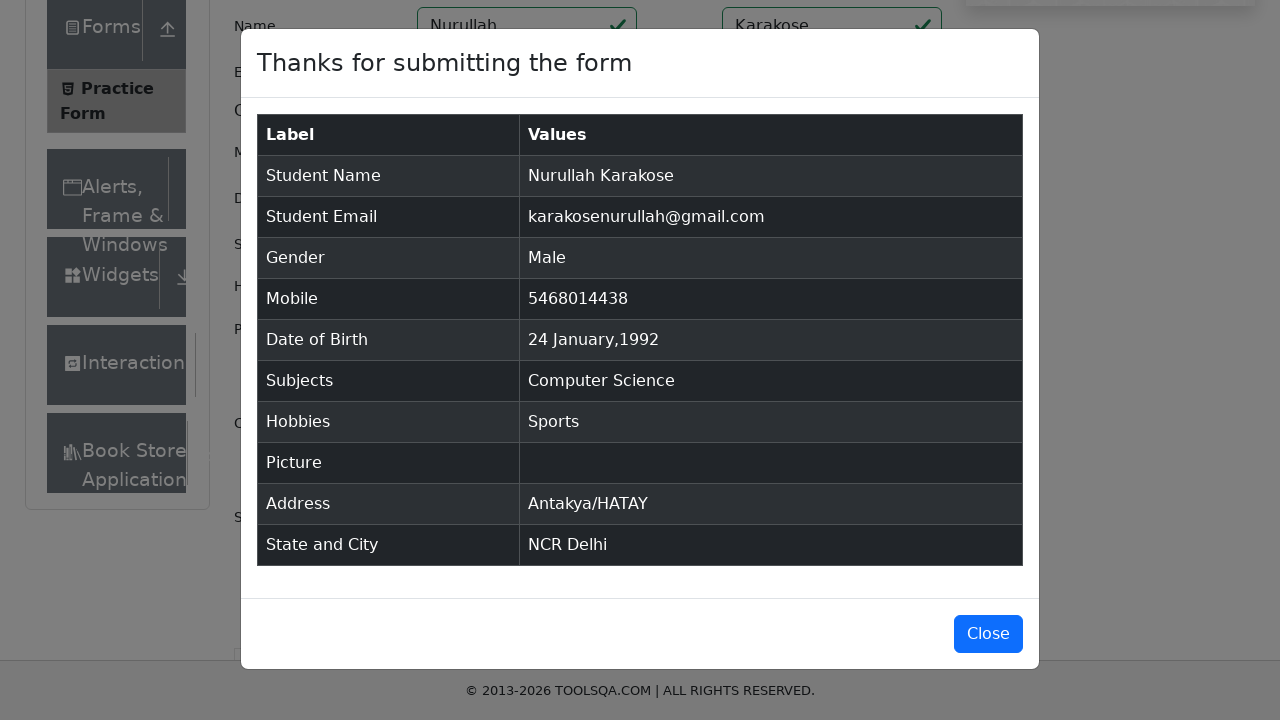

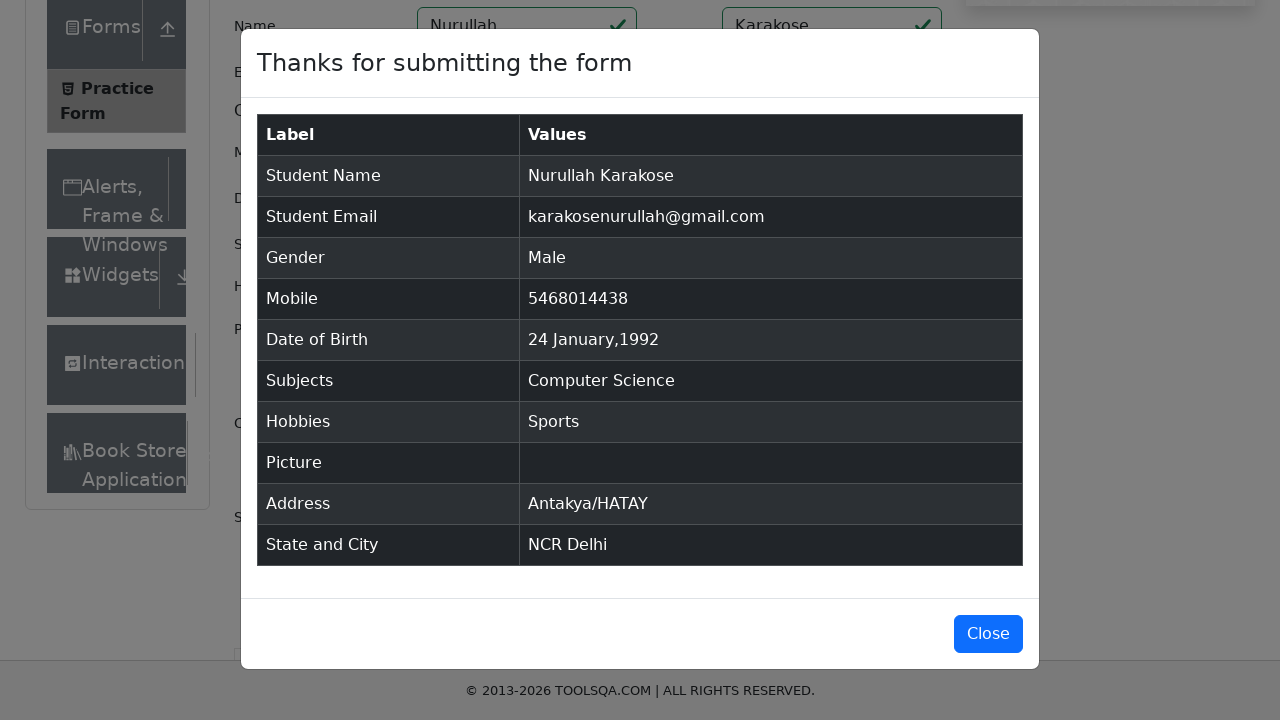